Tests page scrolling functionality by scrolling to the bottom of the page on a test automation practice site

Starting URL: https://testautomationpractice.blogspot.com/

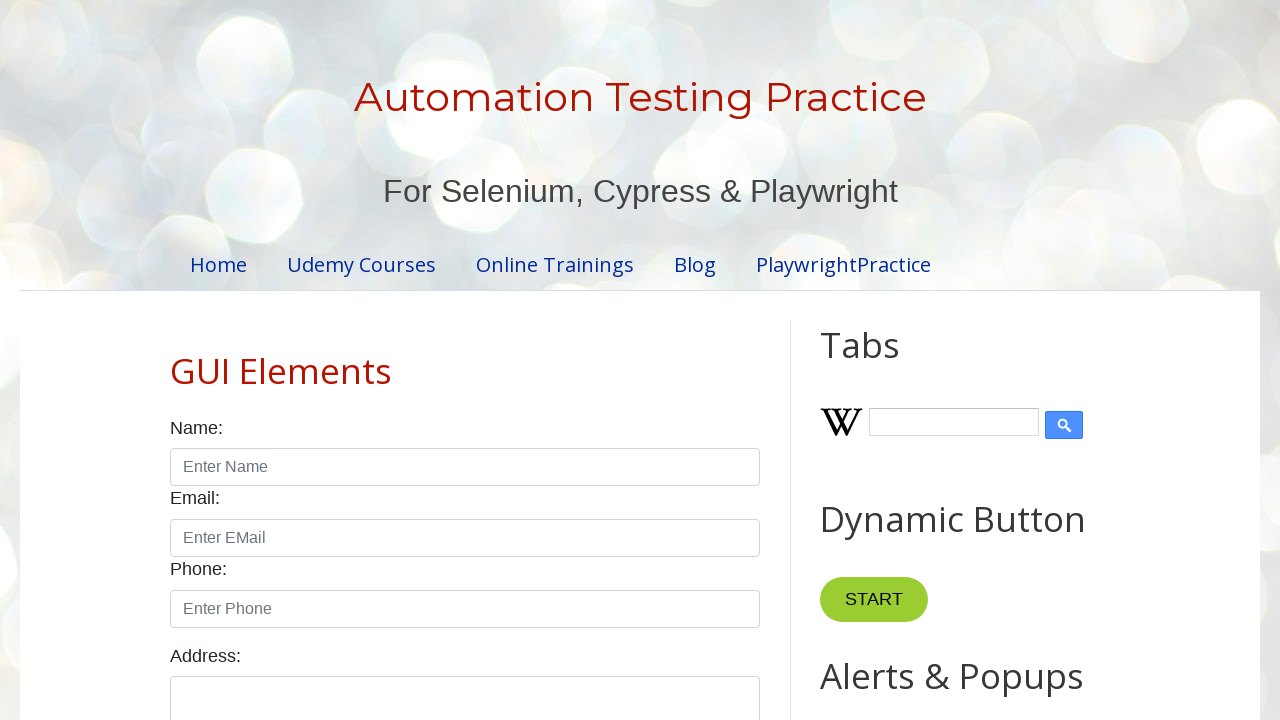

Scrolled to bottom of page
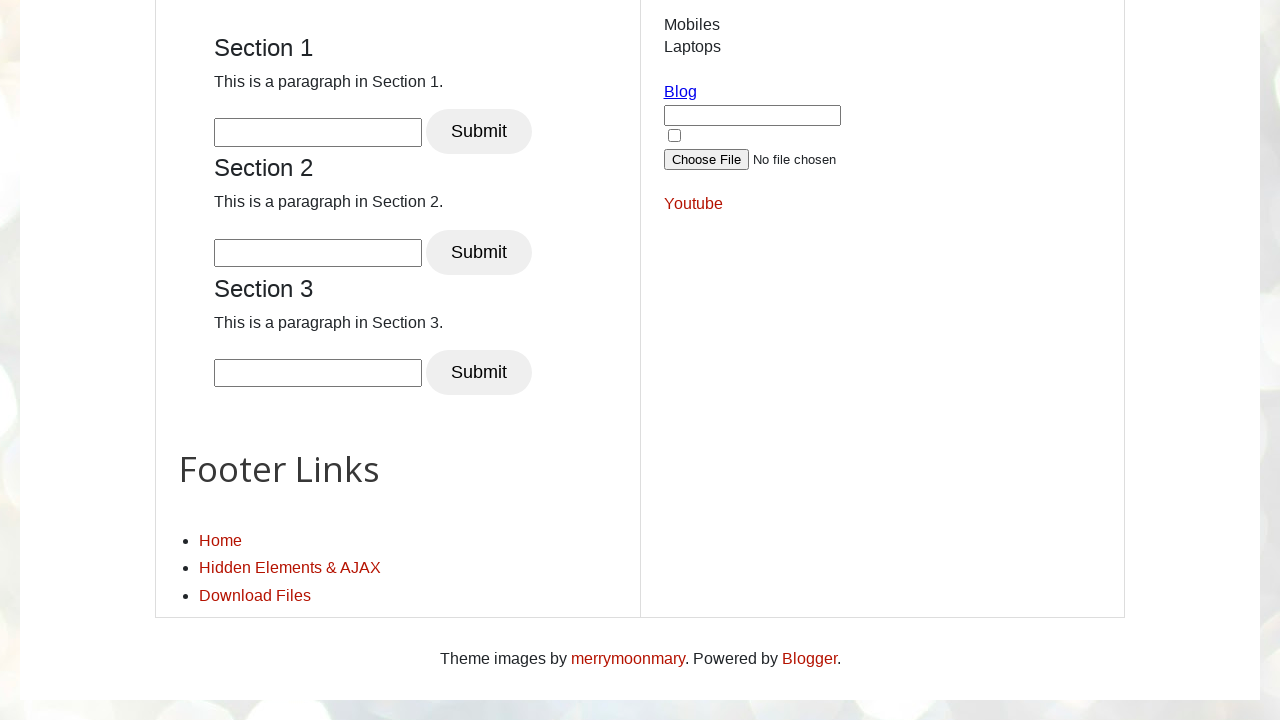

'Point Me' button is now visible after scrolling
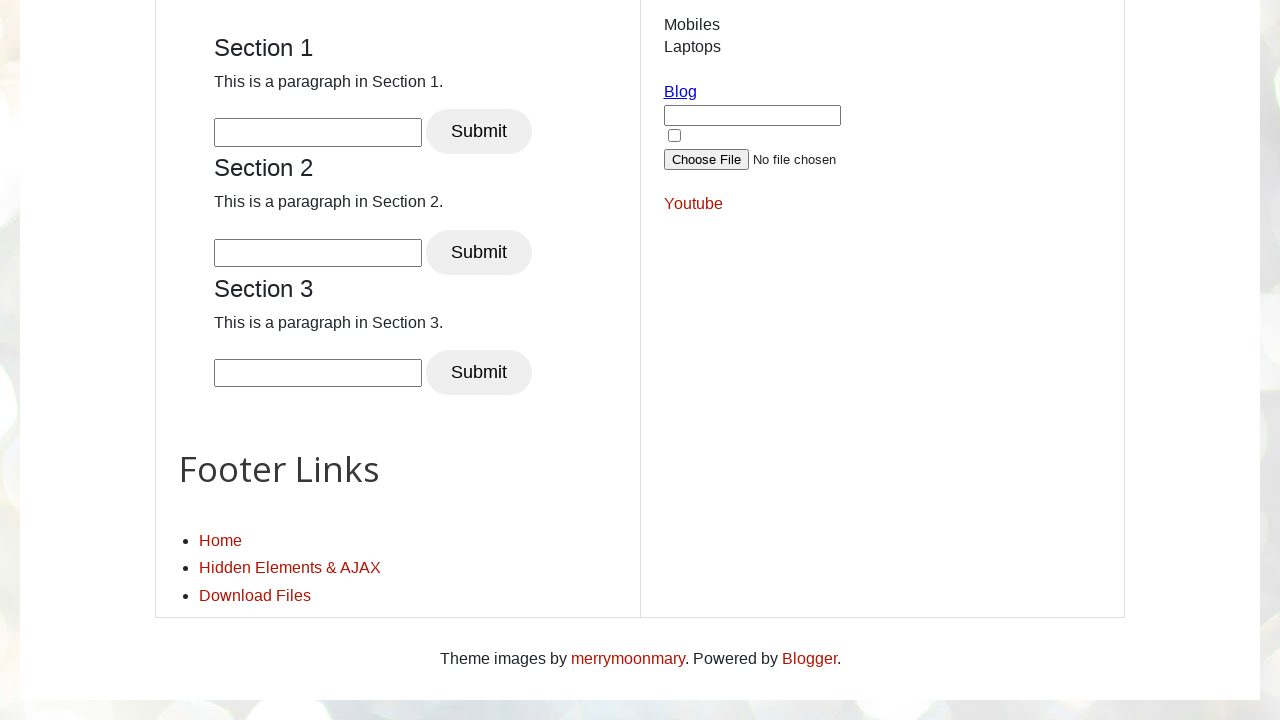

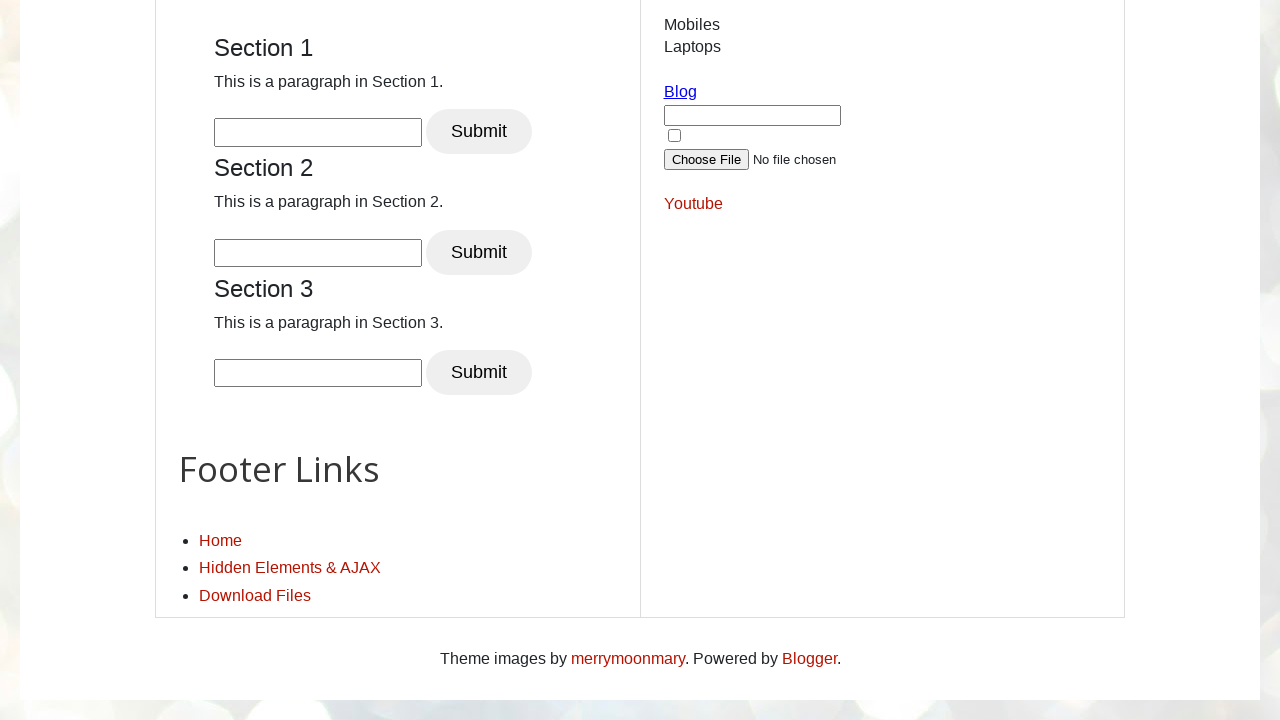